Tests searching for a park by filling the park name field and clicking the search button to verify navigation to the find-a-park results page

Starting URL: https://bcparks.ca/

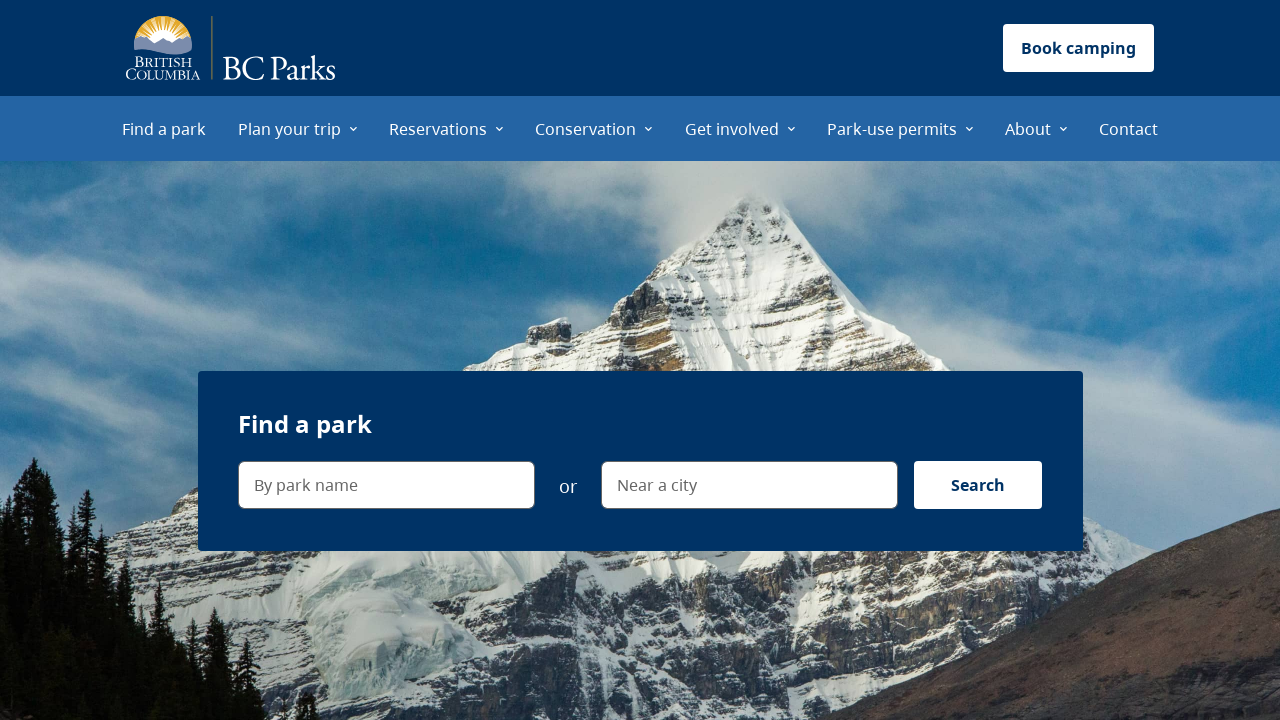

Waited for page to fully load (networkidle)
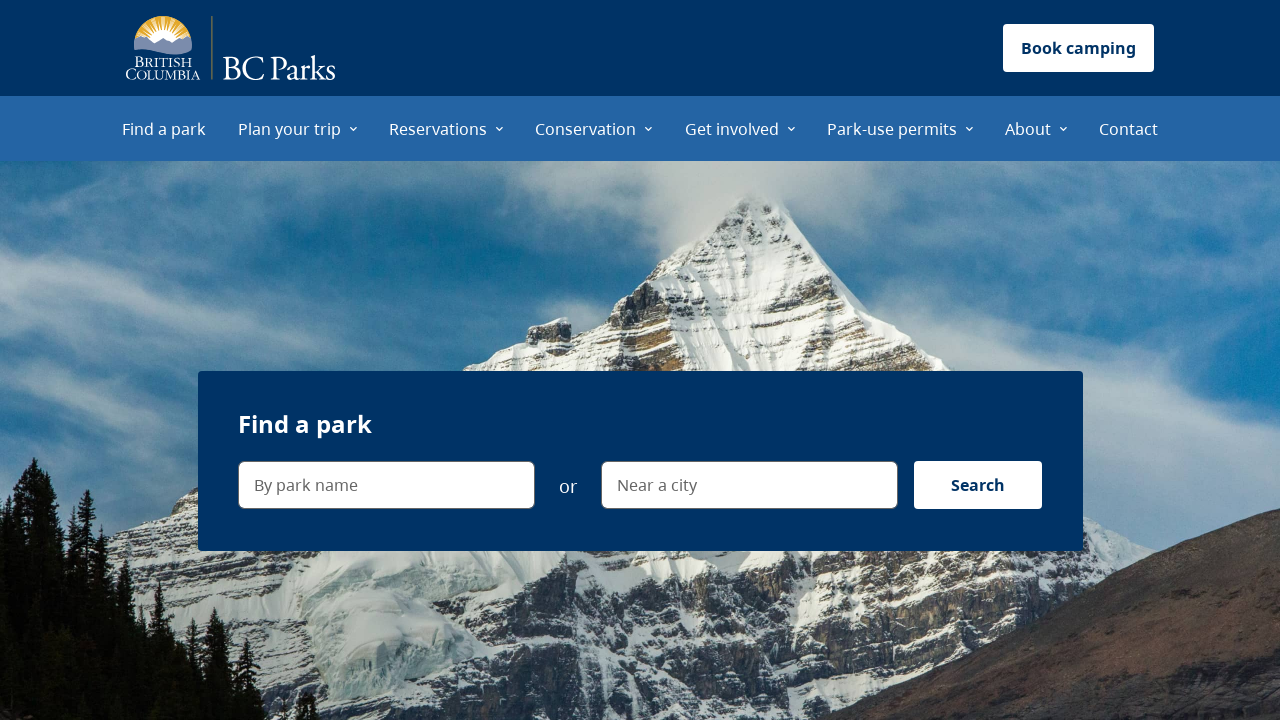

Filled park name search field with 'Garibaldi' on internal:label="By park name"i
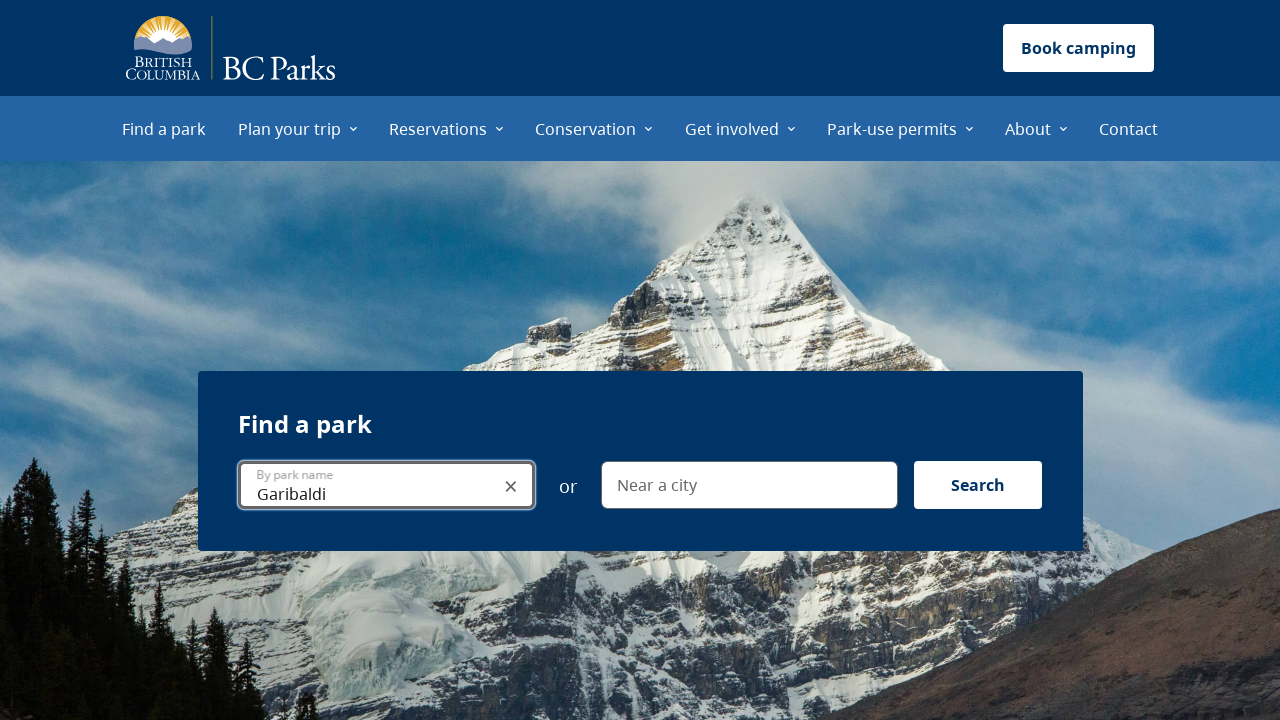

Clicked Search button at (978, 485) on internal:role=button[name="Search"i]
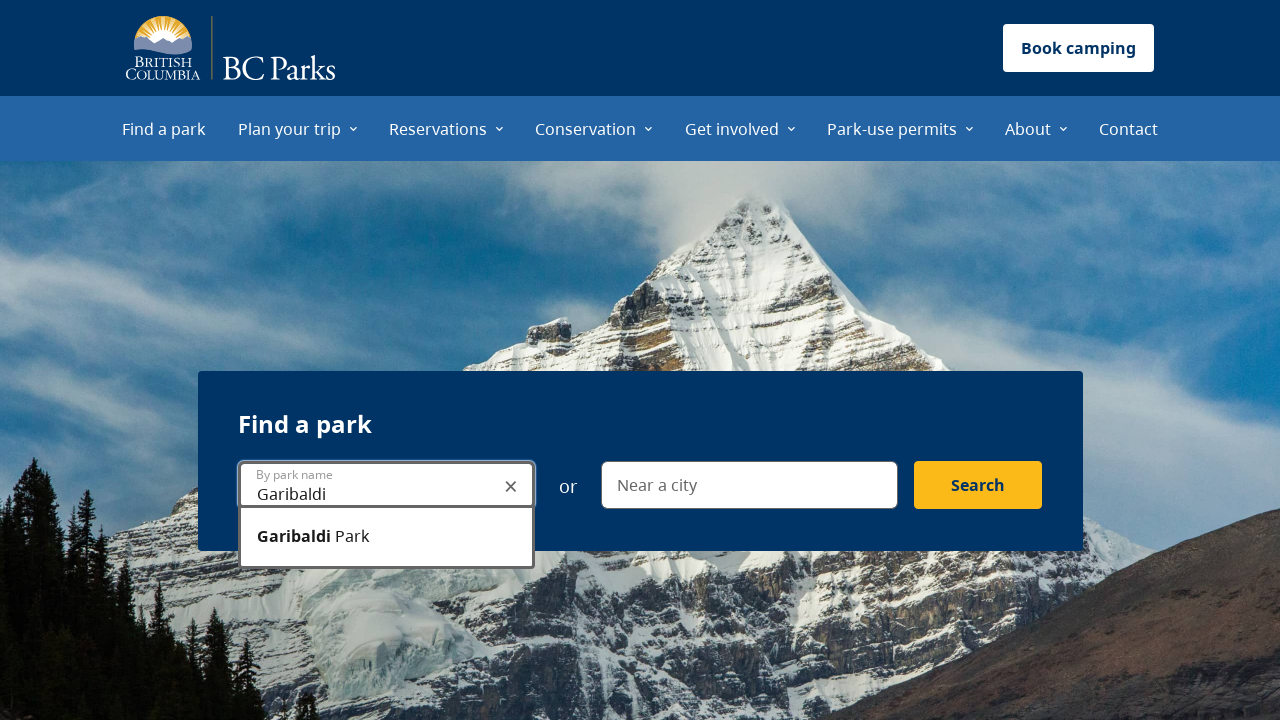

Navigated to find-a-park results page with Garibaldi search query
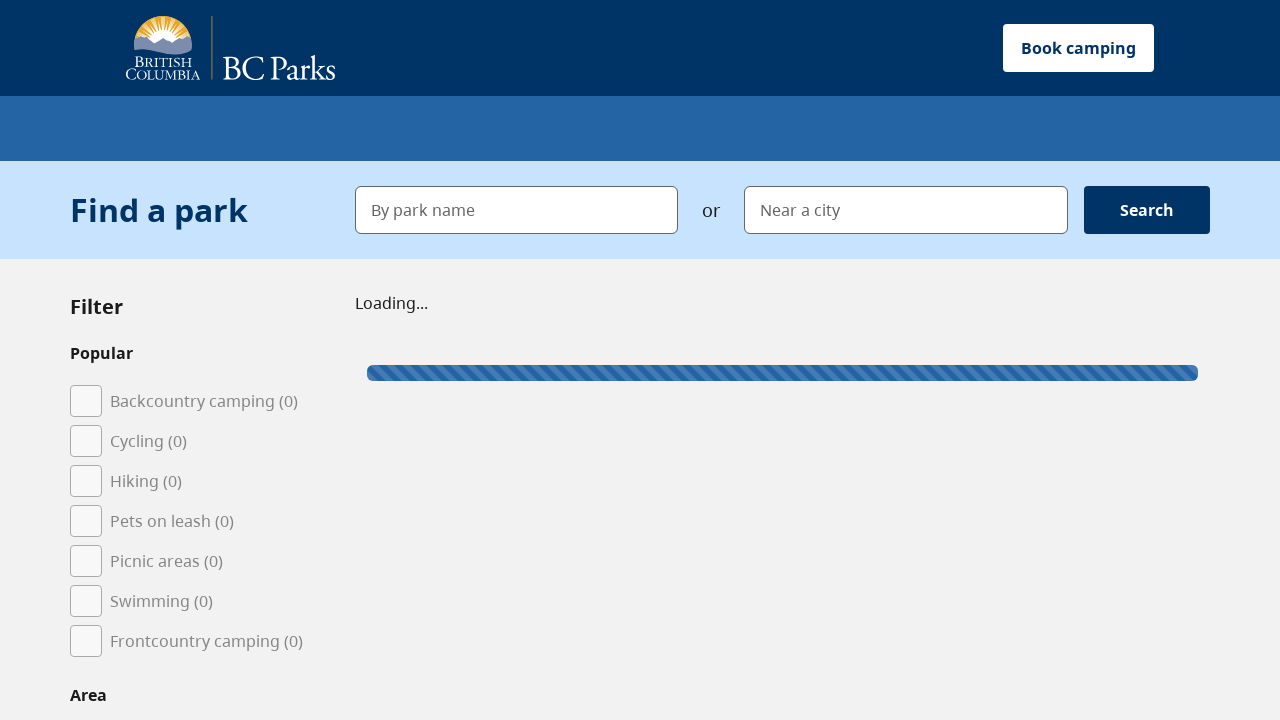

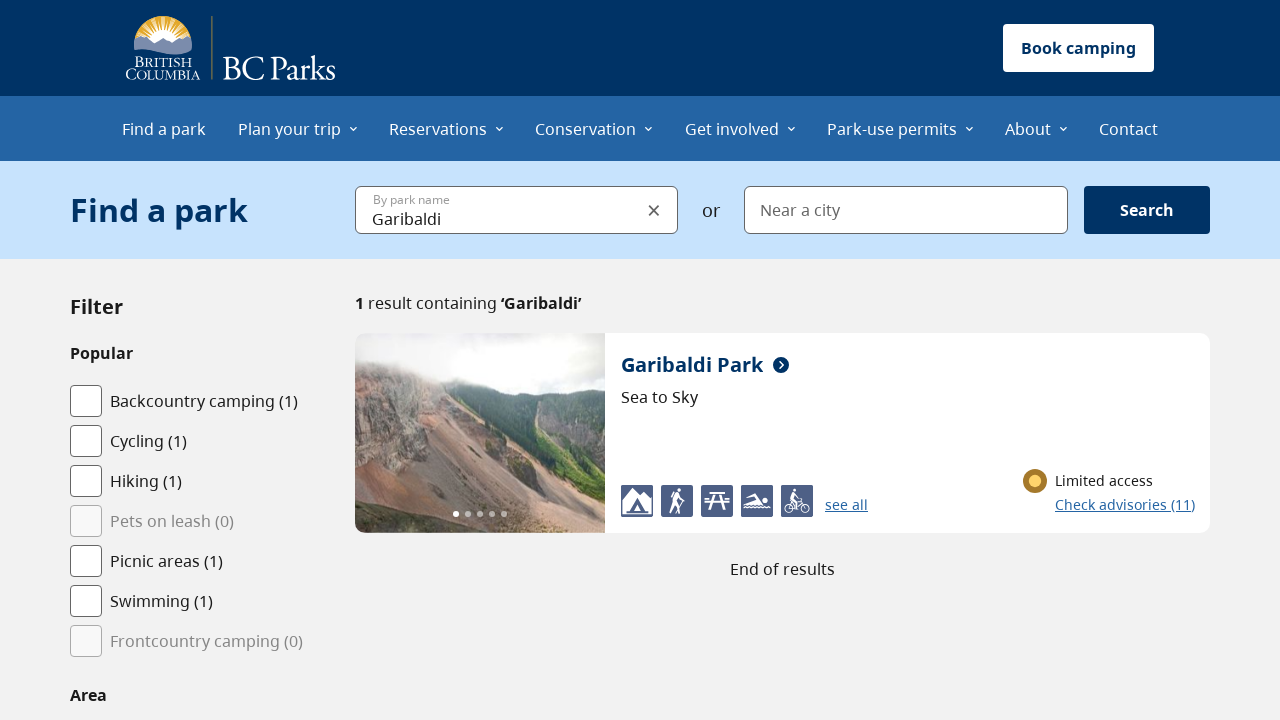